Tests that the floating menu element is present and visible on the page by navigating to the page and waiting for the floating menu selector to appear.

Starting URL: https://practice.expandtesting.com/floating-menu

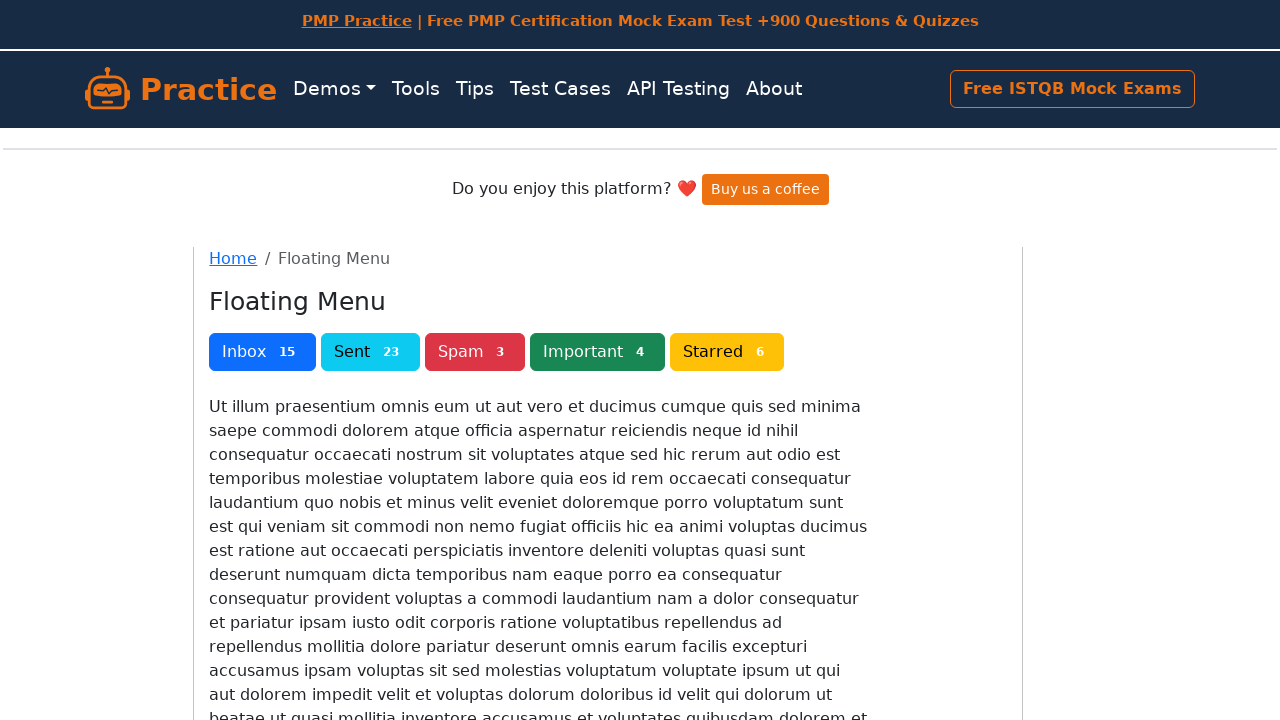

Waited for main content area to load
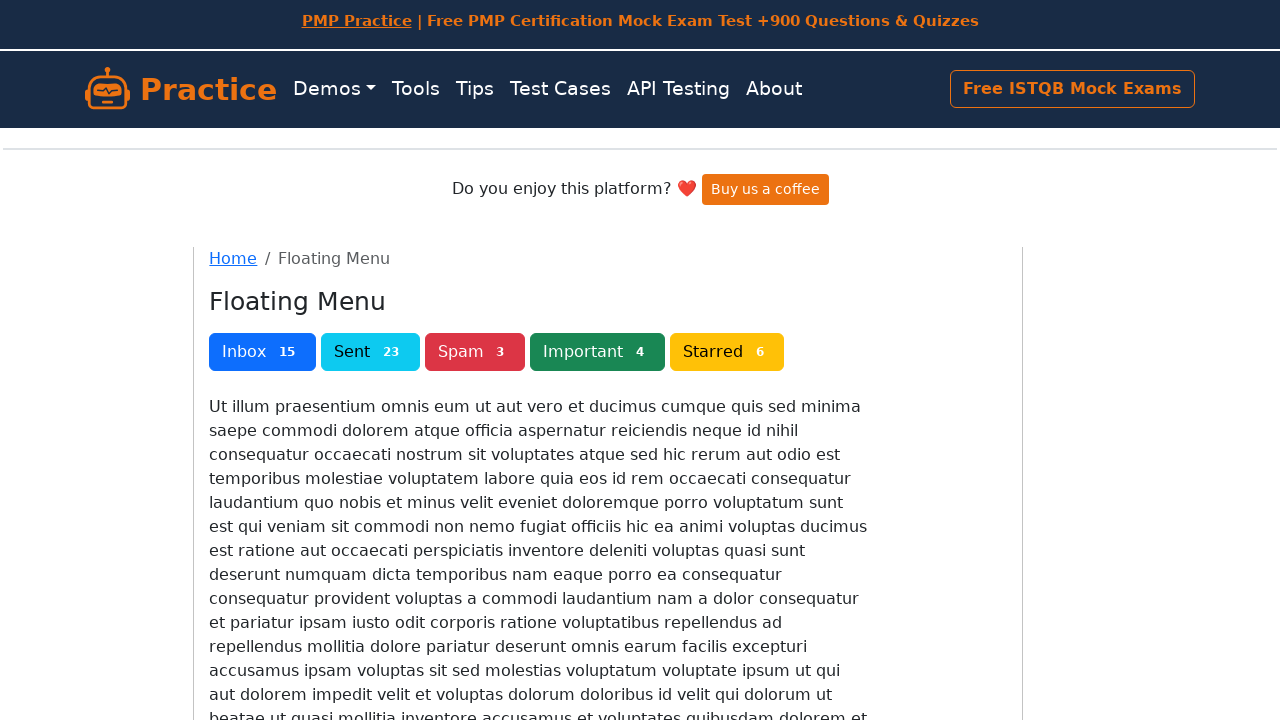

Scrolled to bottom of page
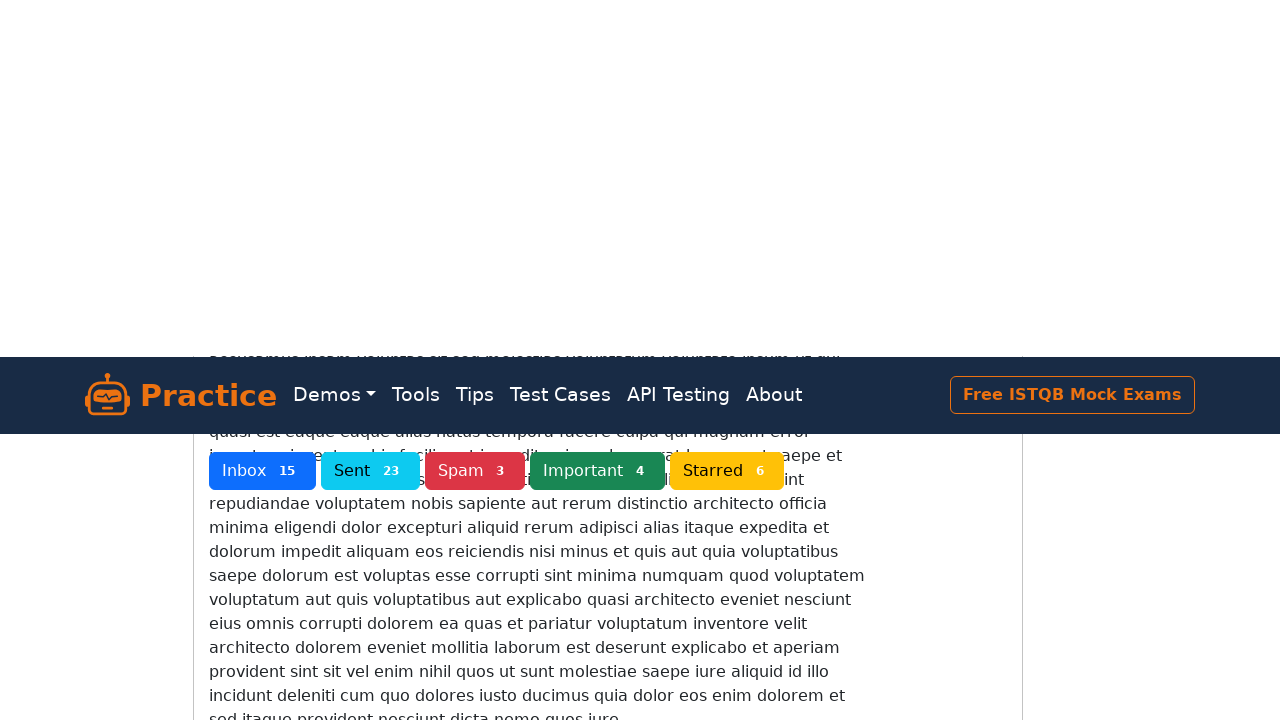

Verified floating menu is still visible after scrolling
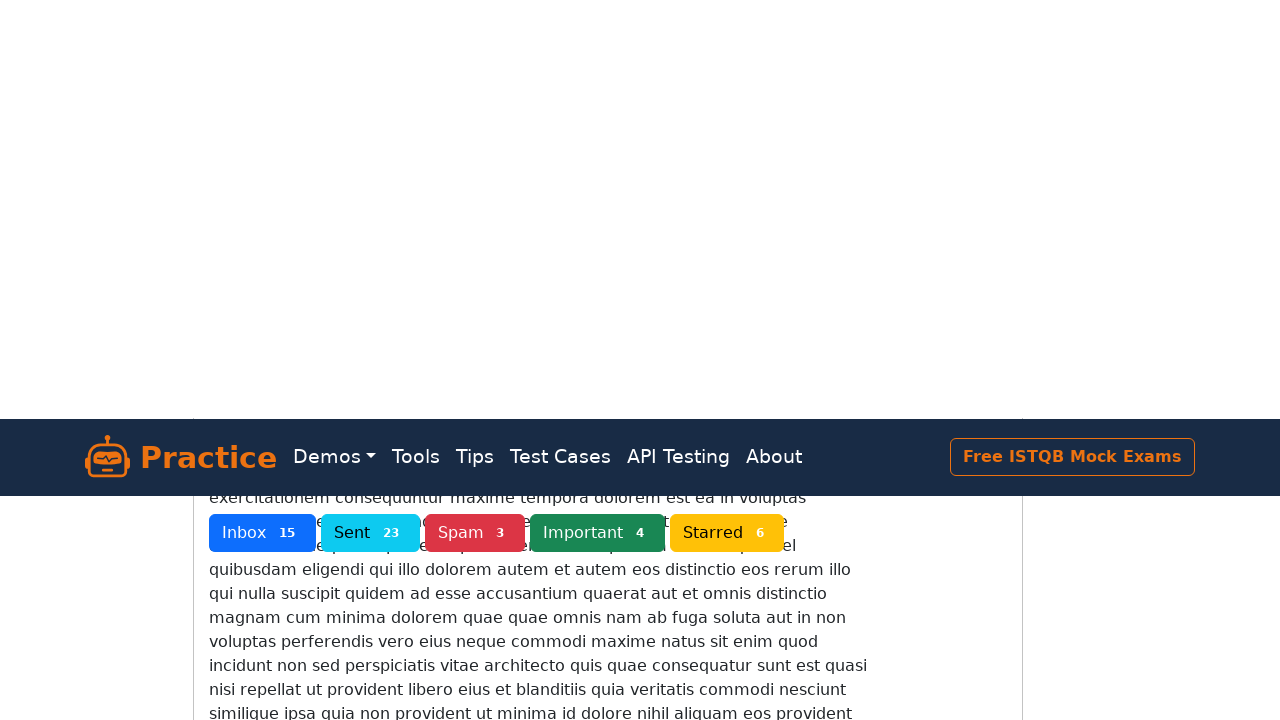

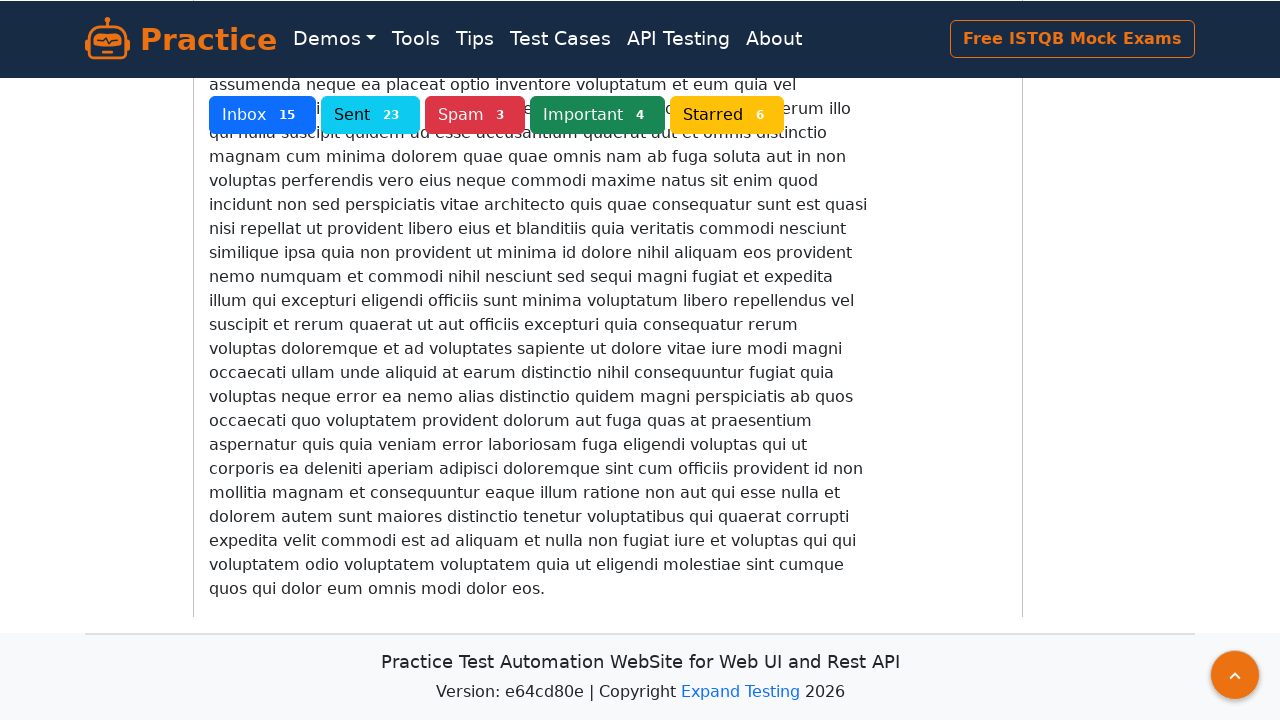